Tests the registration form by filling in user details like name and title, then navigating to the login page

Starting URL: https://uibank.uipath.com/register-account

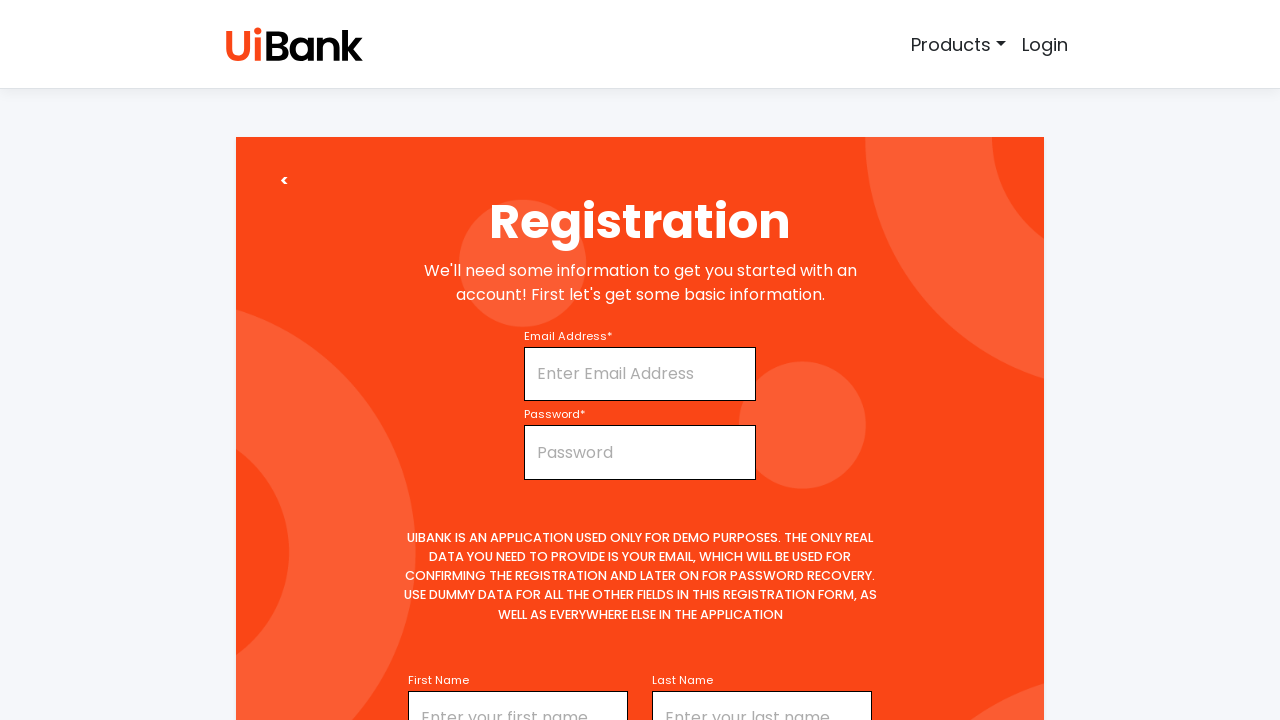

Filled first name field with 'Gulraiz' on #firstName
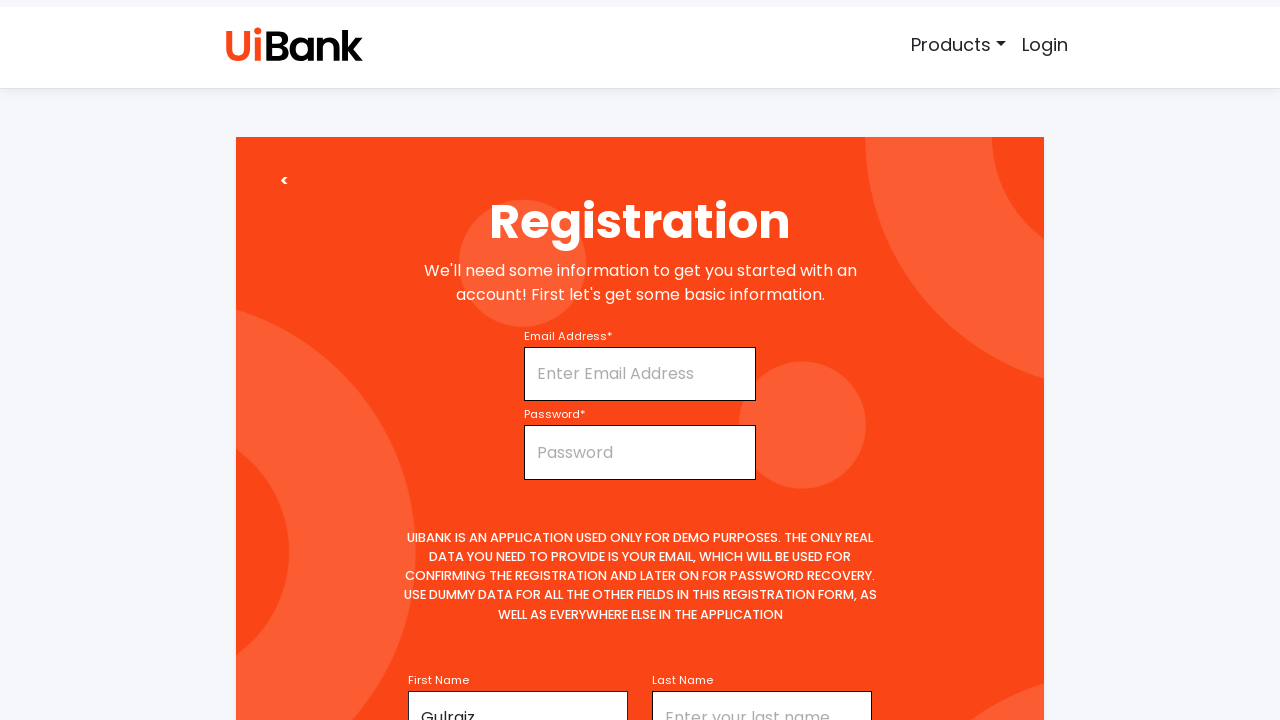

Selected 'Mr' from title dropdown on #title
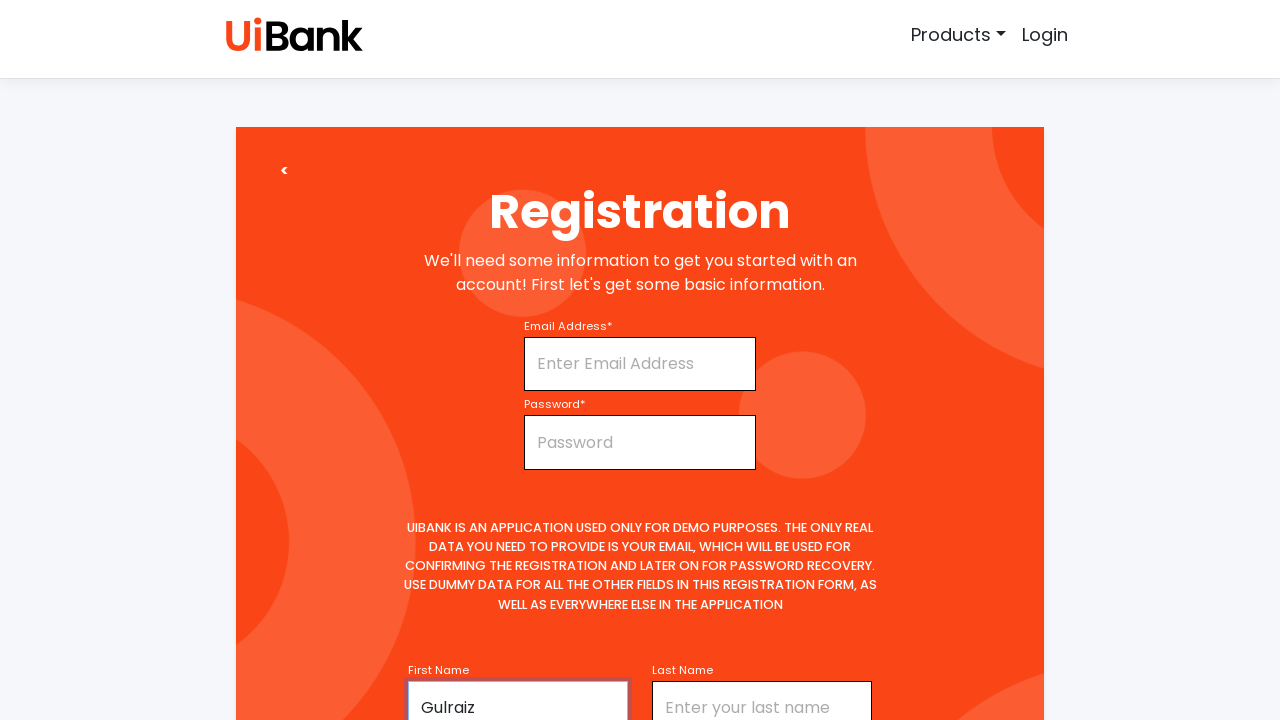

Filled middle name field with 'Engr.' on #middleName
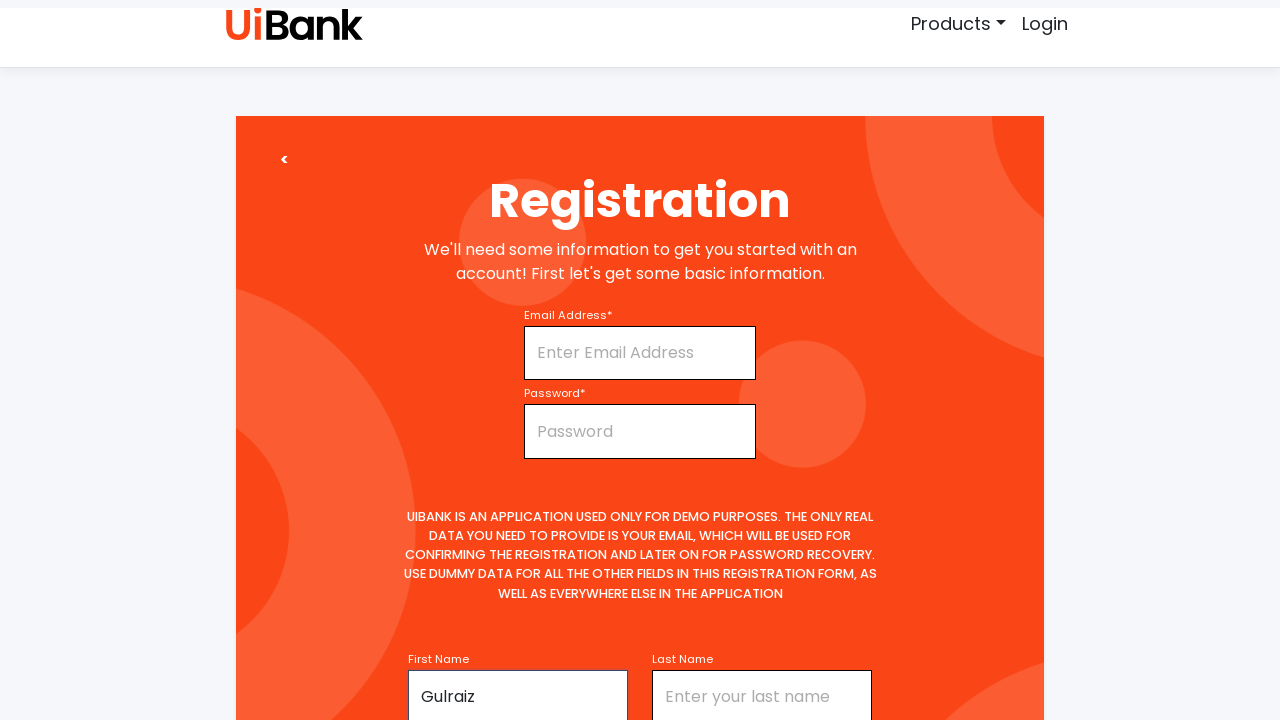

Clicked Login link to navigate to login page at (1045, 44) on text=Login
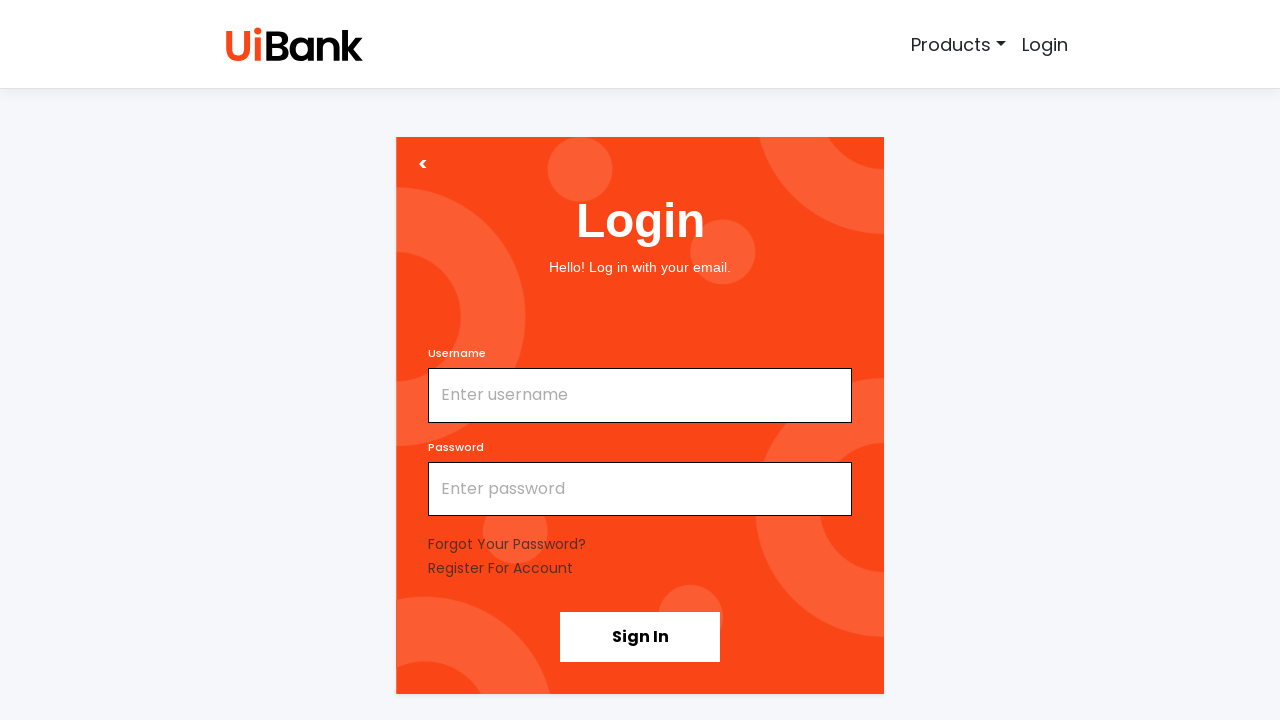

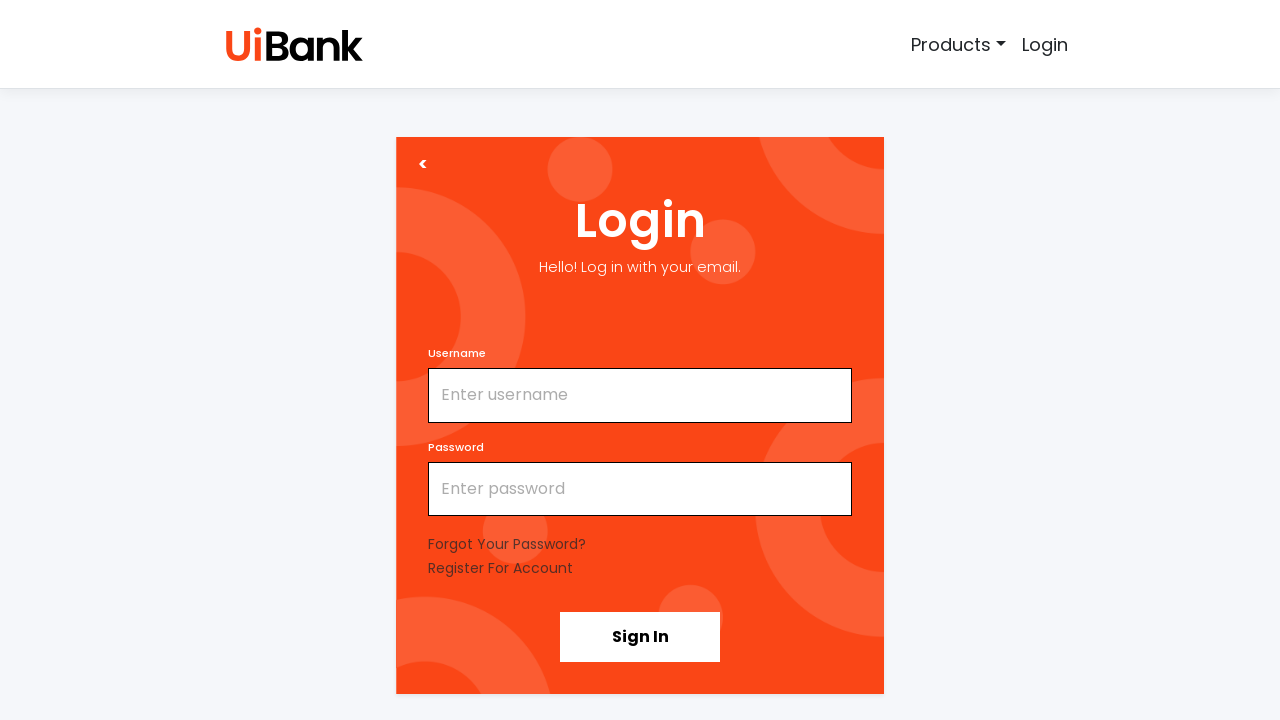